Tests marking all items as completed using the toggle-all checkbox.

Starting URL: https://demo.playwright.dev/todomvc

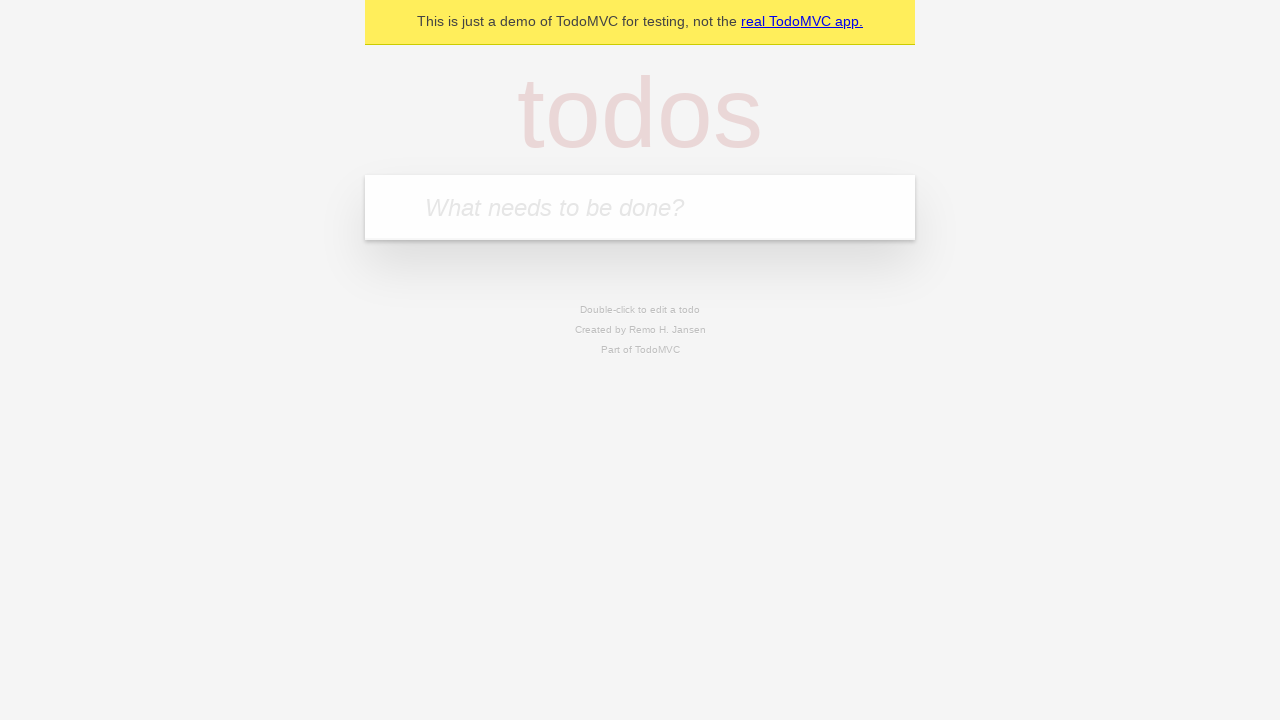

Filled first todo input with 'buy some cheese' on internal:attr=[placeholder="What needs to be done?"i]
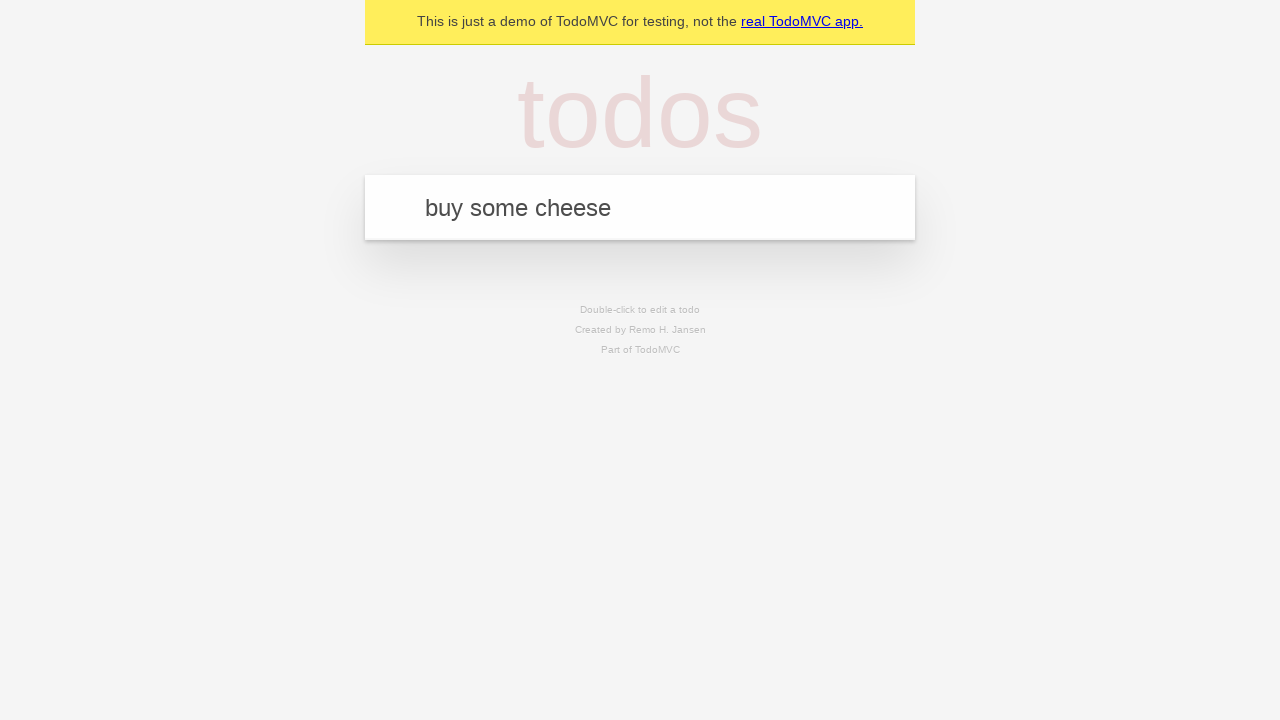

Pressed Enter to add first todo item on internal:attr=[placeholder="What needs to be done?"i]
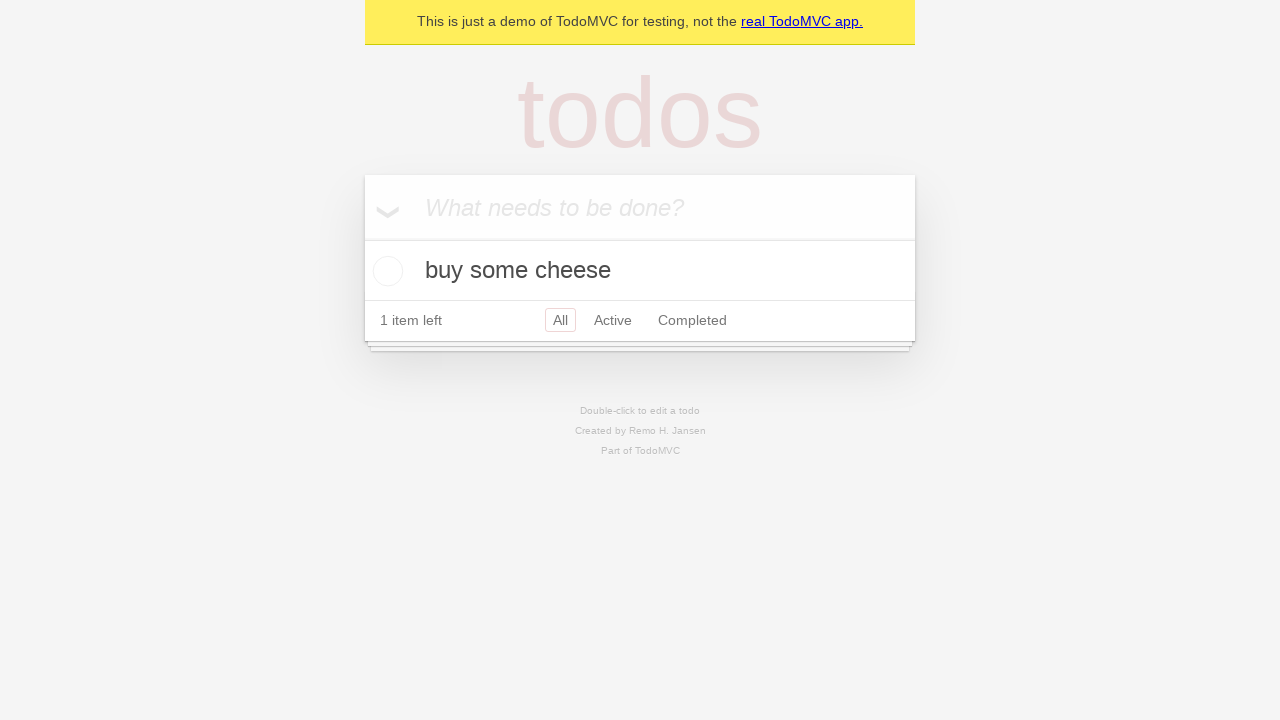

Filled second todo input with 'feed the cat' on internal:attr=[placeholder="What needs to be done?"i]
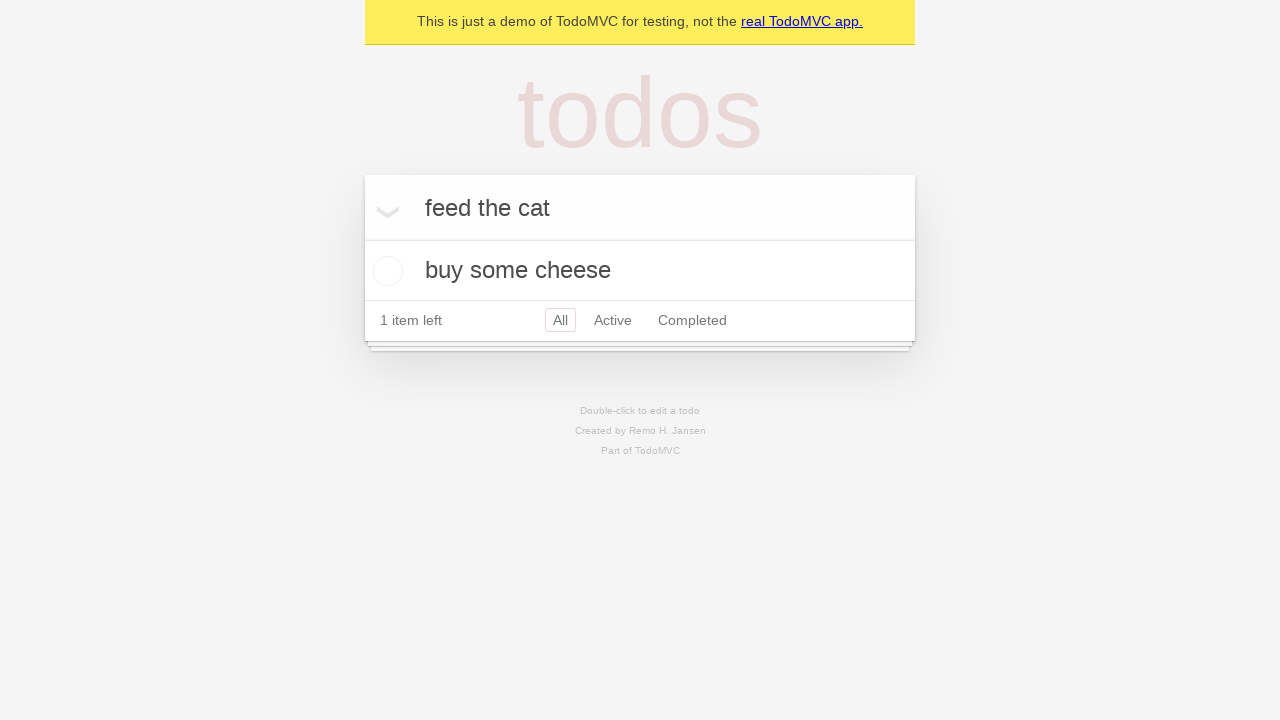

Pressed Enter to add second todo item on internal:attr=[placeholder="What needs to be done?"i]
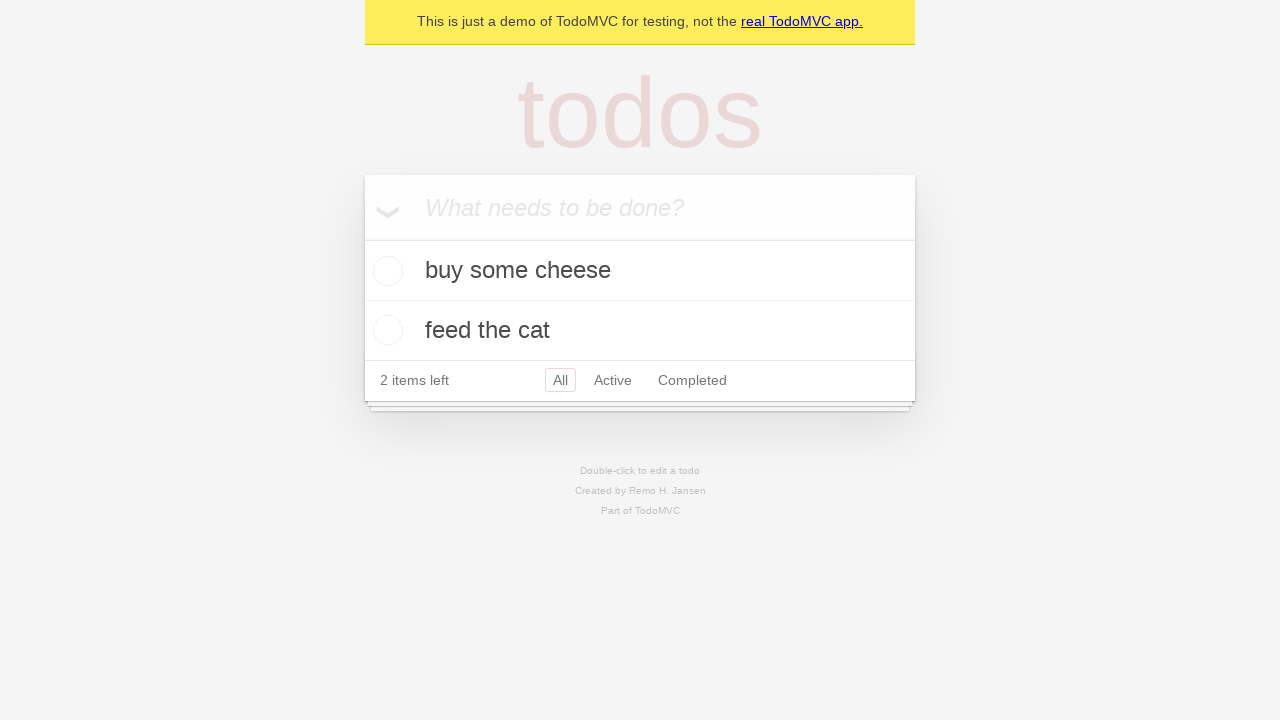

Filled third todo input with 'book a doctors appointment' on internal:attr=[placeholder="What needs to be done?"i]
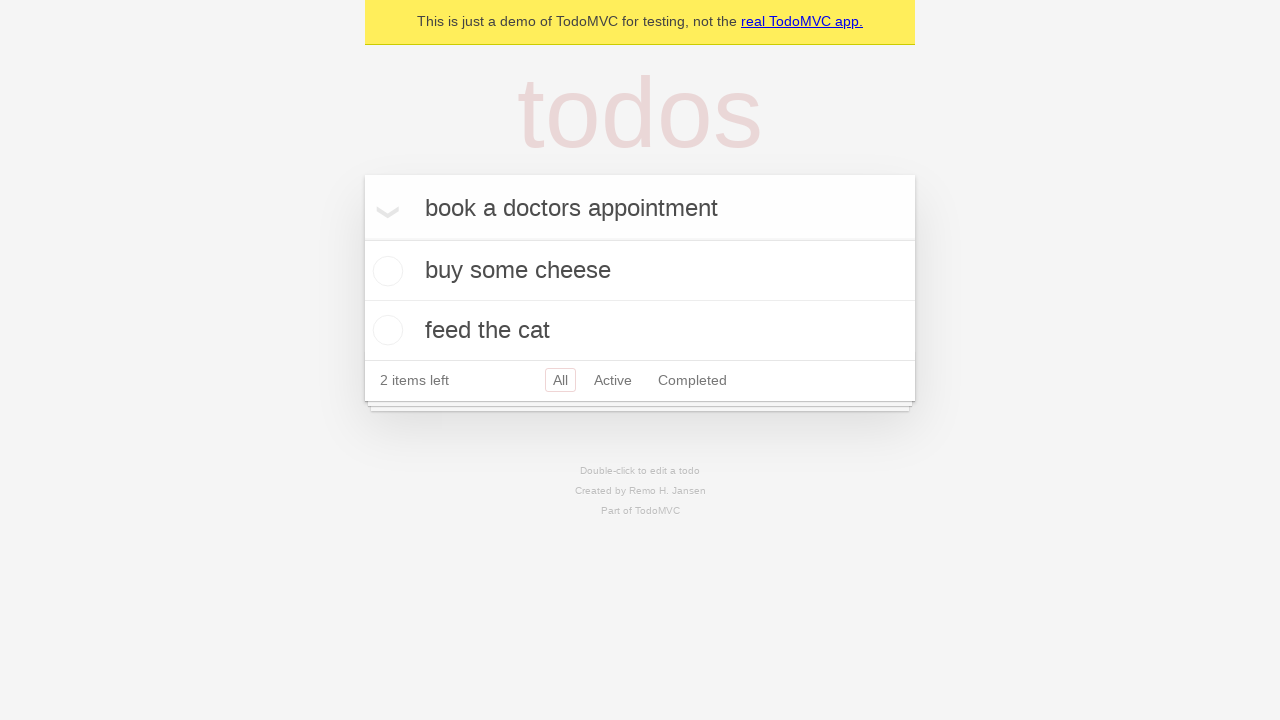

Pressed Enter to add third todo item on internal:attr=[placeholder="What needs to be done?"i]
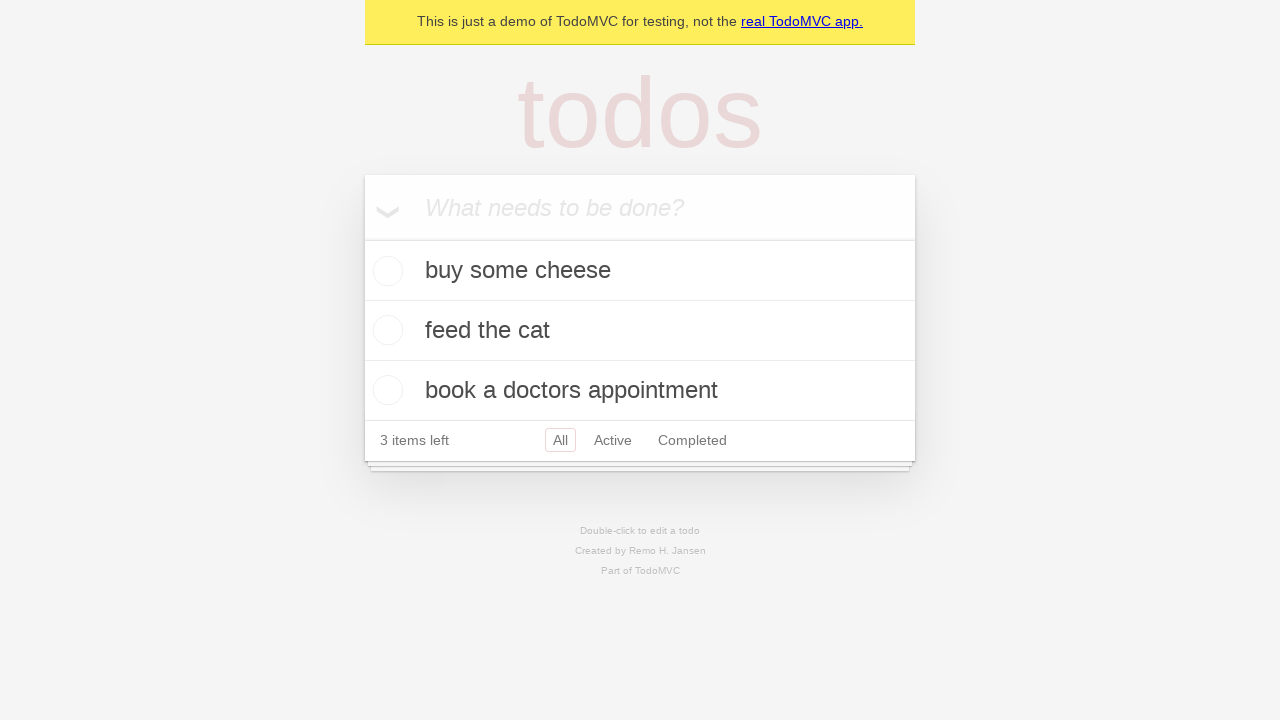

Checked 'Mark all as complete' toggle checkbox at (362, 238) on internal:label="Mark all as complete"i
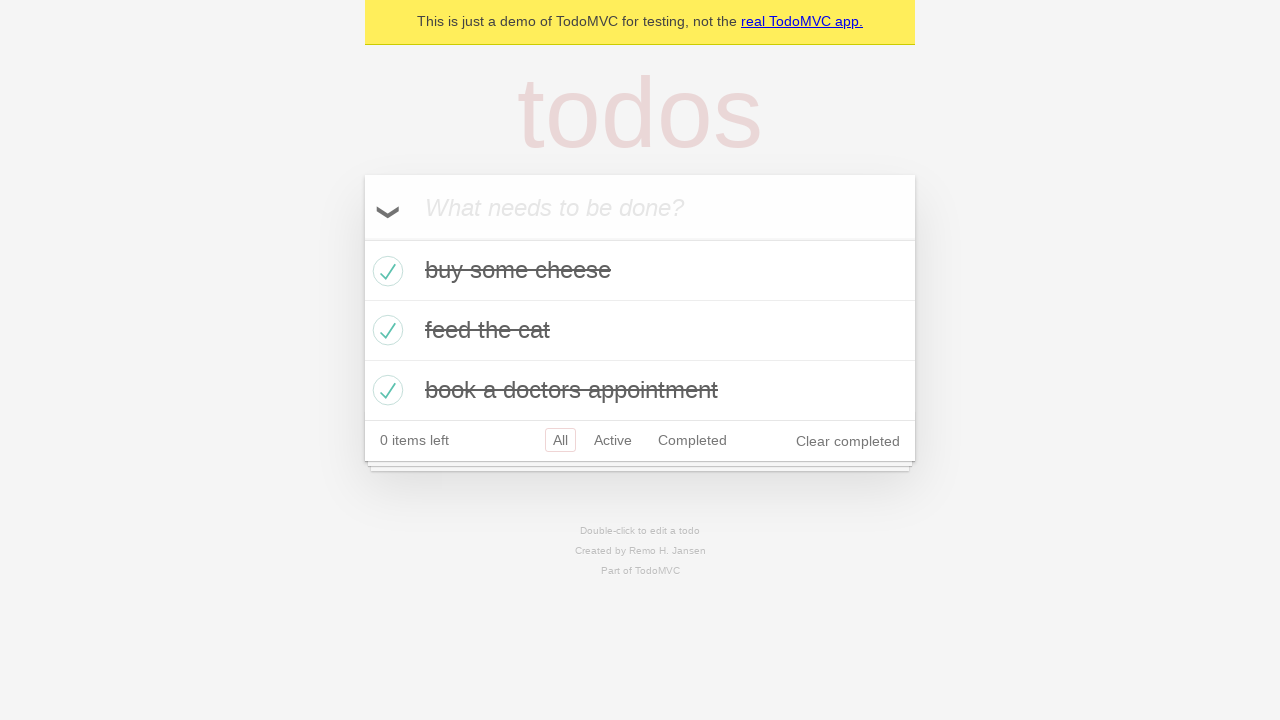

Waited for all todo items to be marked as completed
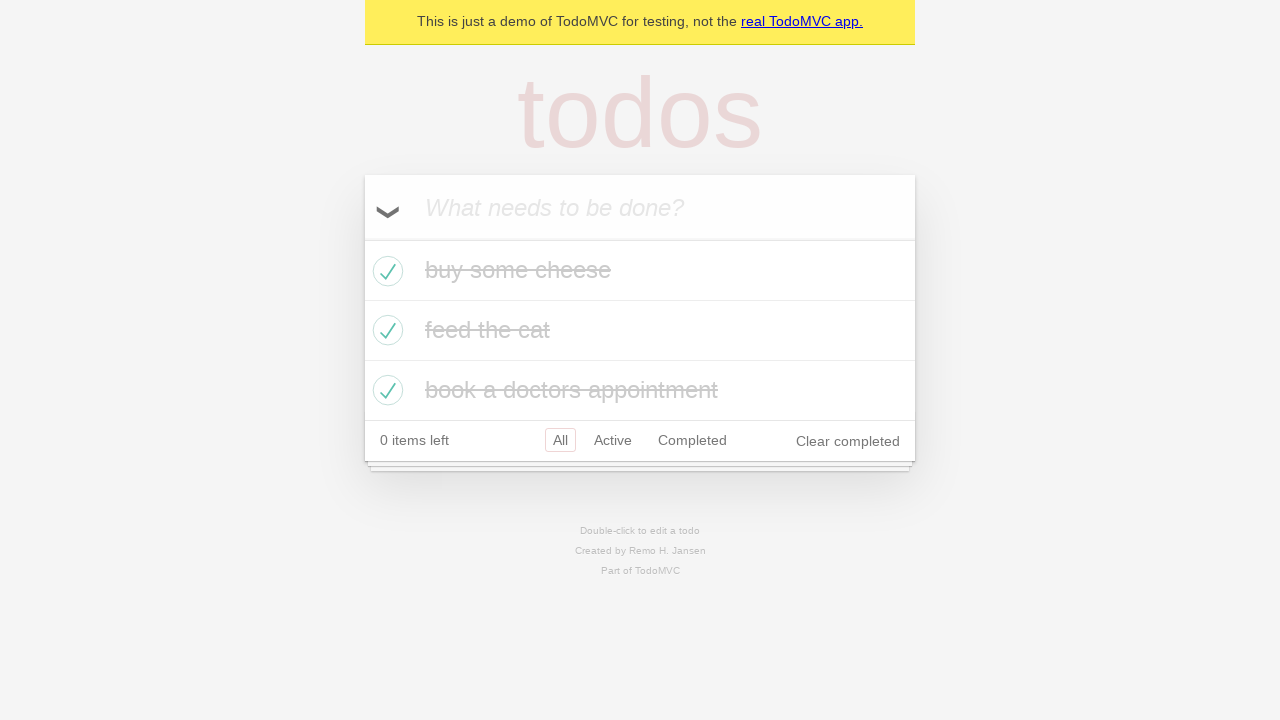

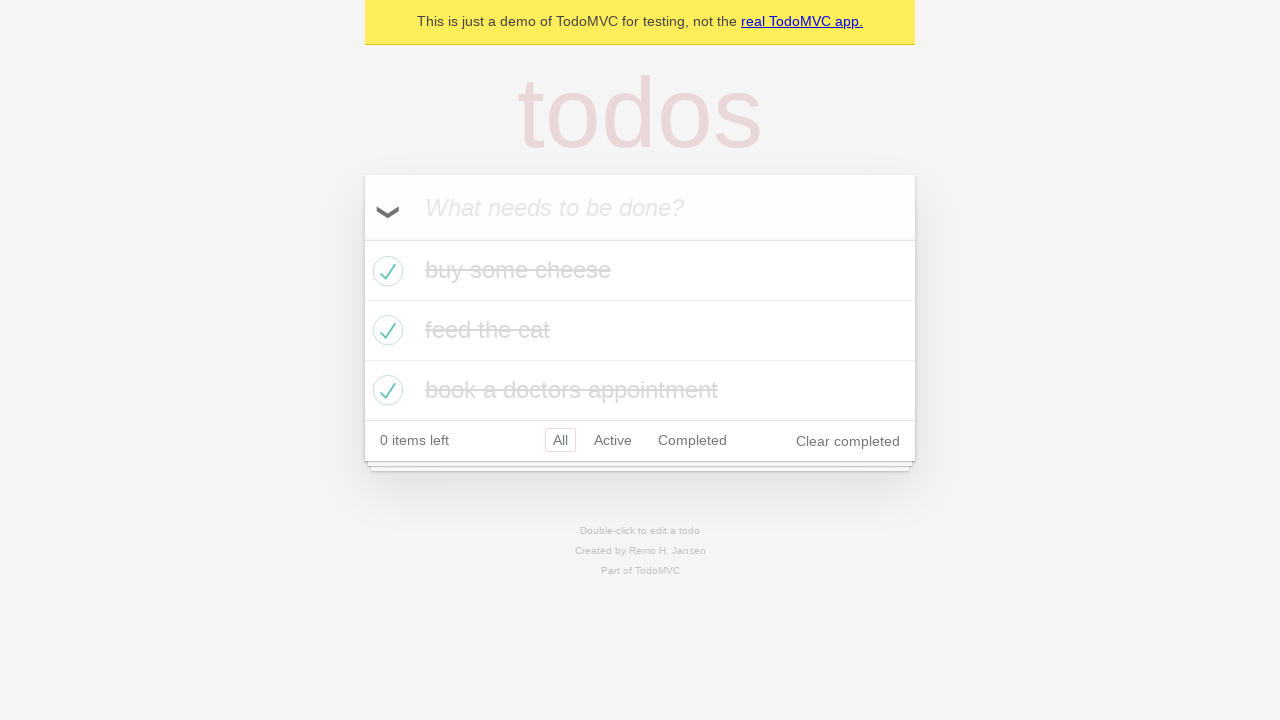